Navigates to KTM India website homepage and waits for the page to load

Starting URL: https://www.ktm.com/en-in.html

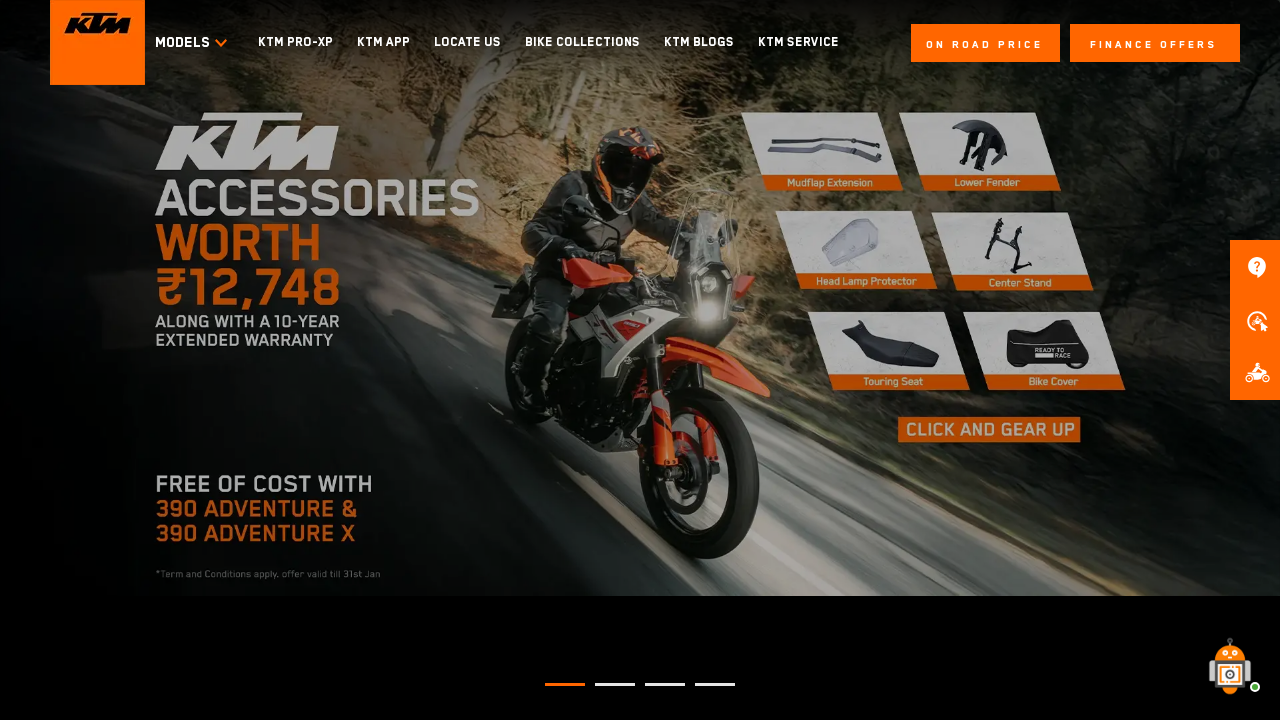

KTM India homepage loaded and network idle reached
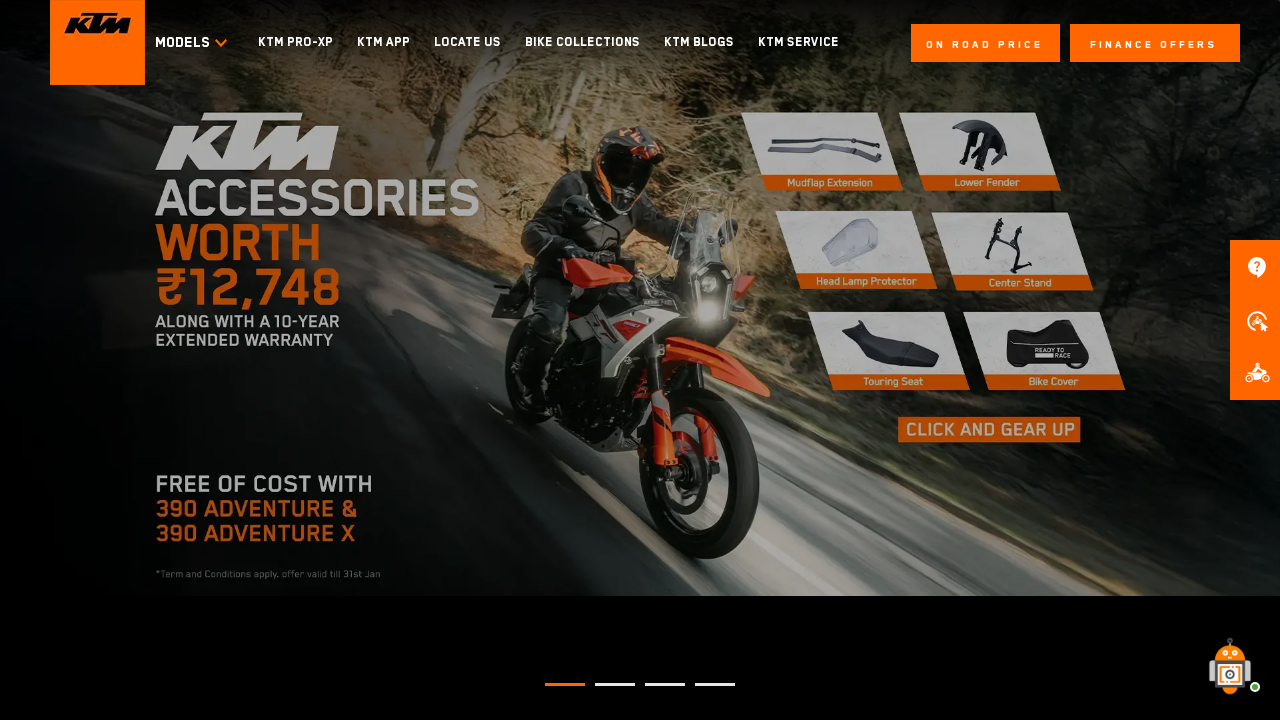

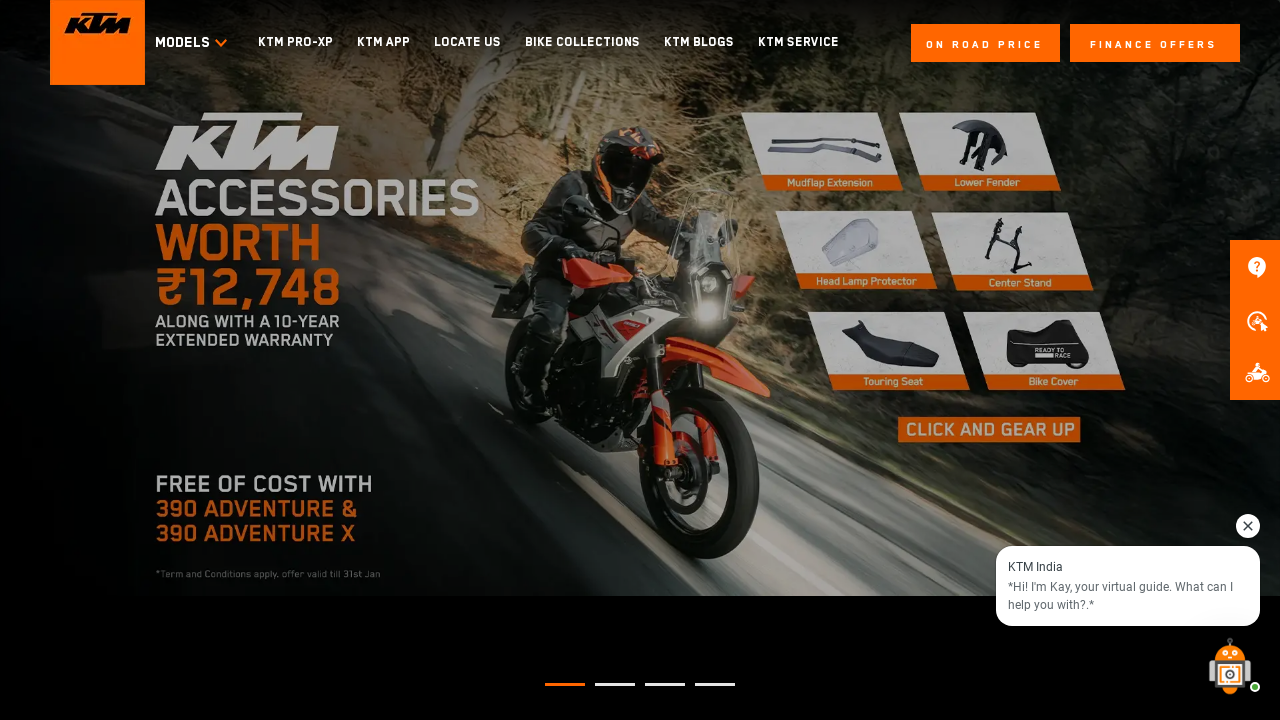